Tests the download page functionality by verifying download links are present and clicking the first available download link to verify it's functional.

Starting URL: http://the-internet.herokuapp.com/download

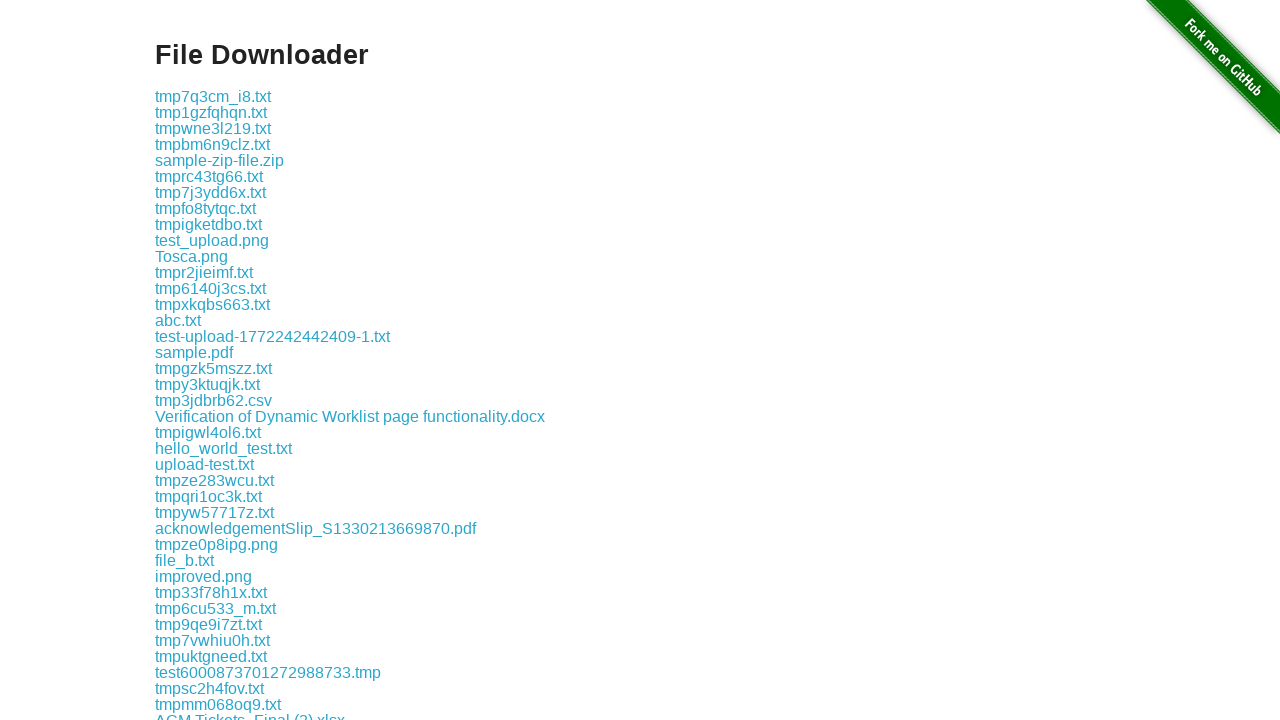

Waited for download links to be present on the page
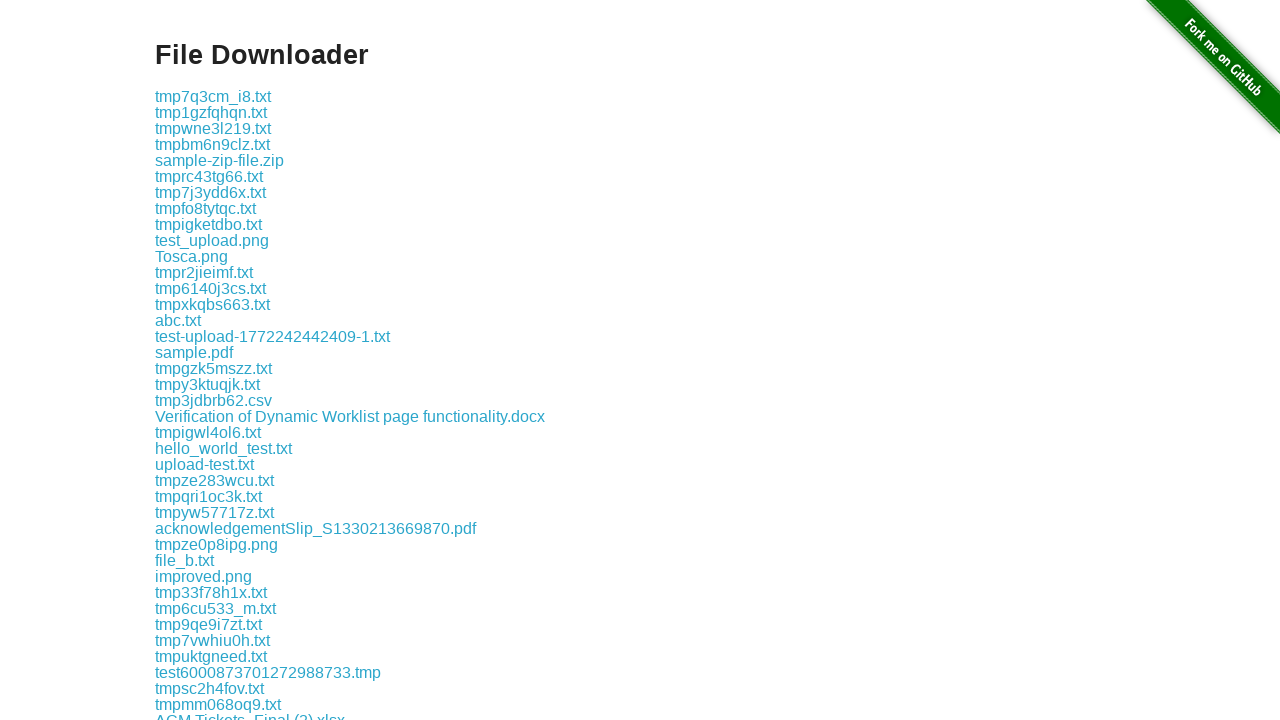

Retrieved all download links from the page
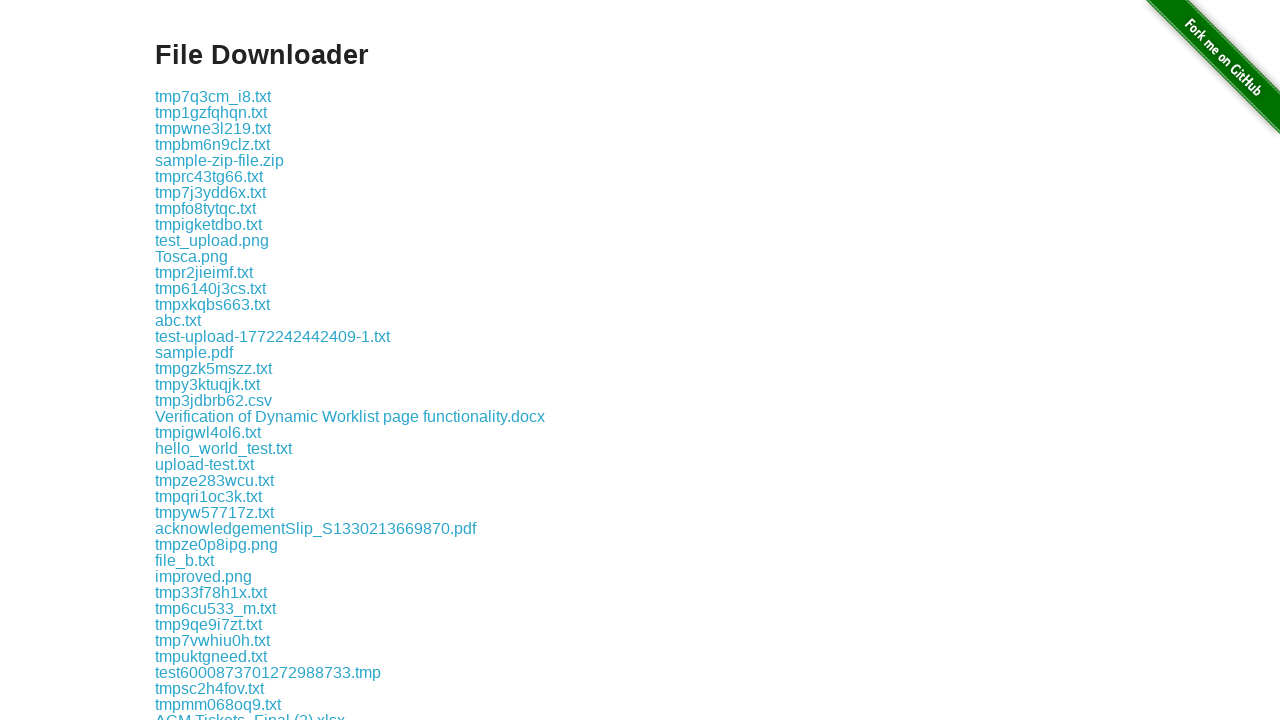

Verified 367 download links are present on the page
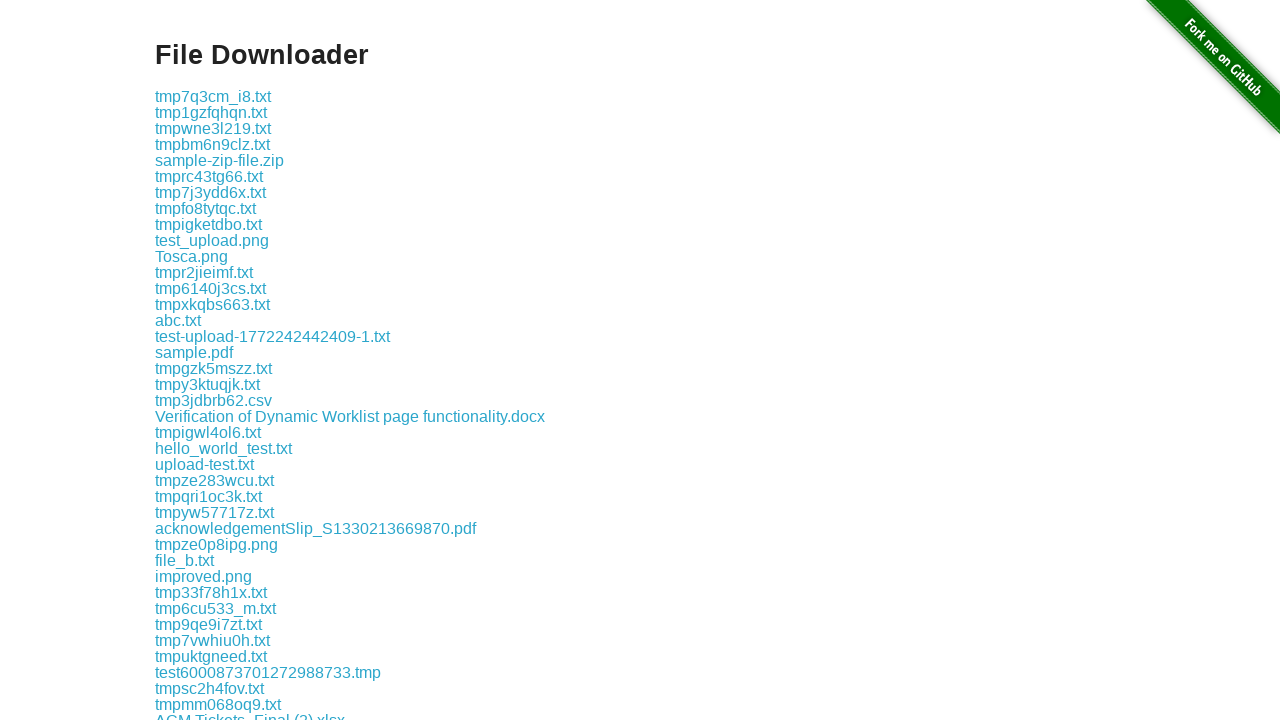

Clicked the first download link to verify functionality at (213, 96) on a[href*='download'] >> nth=0
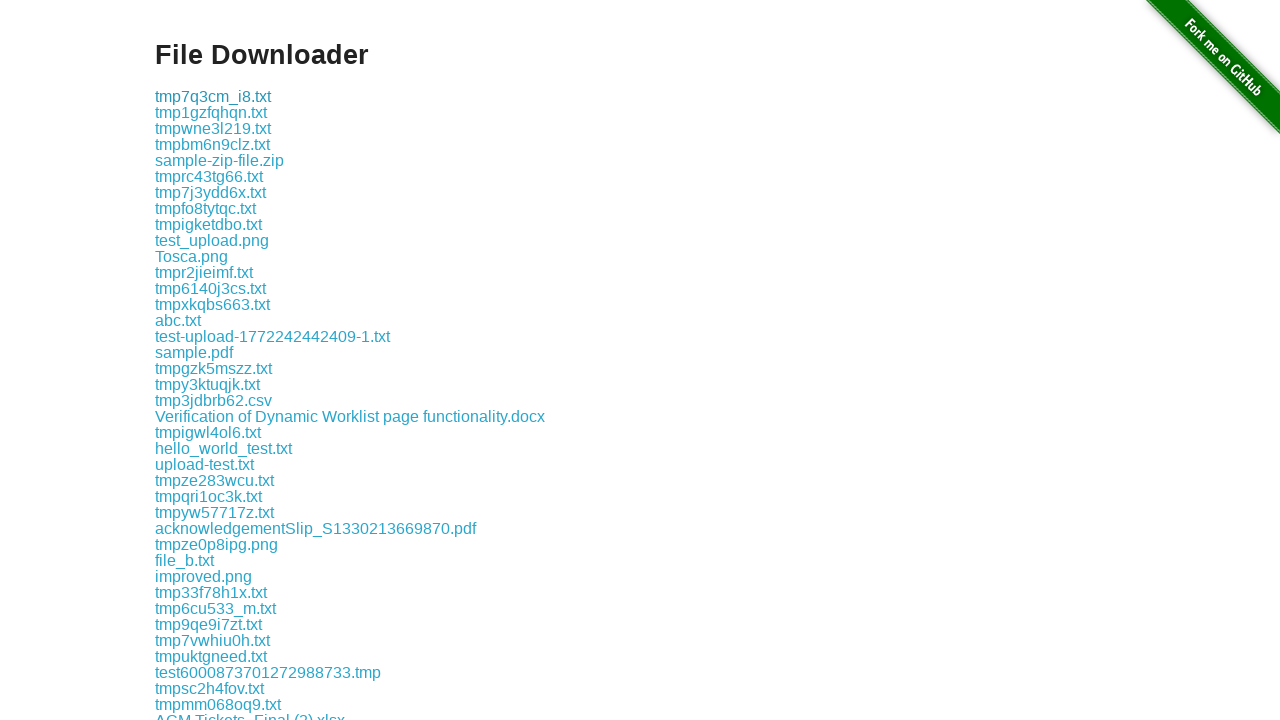

Waited for download to initiate
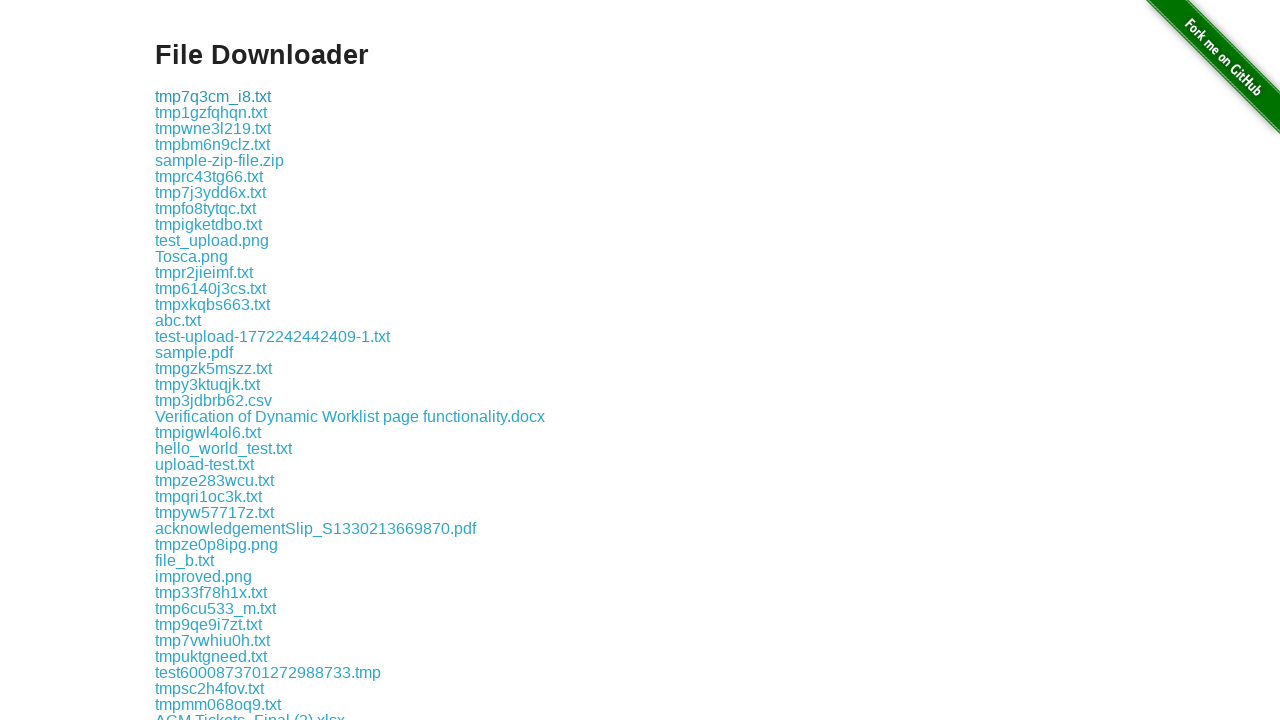

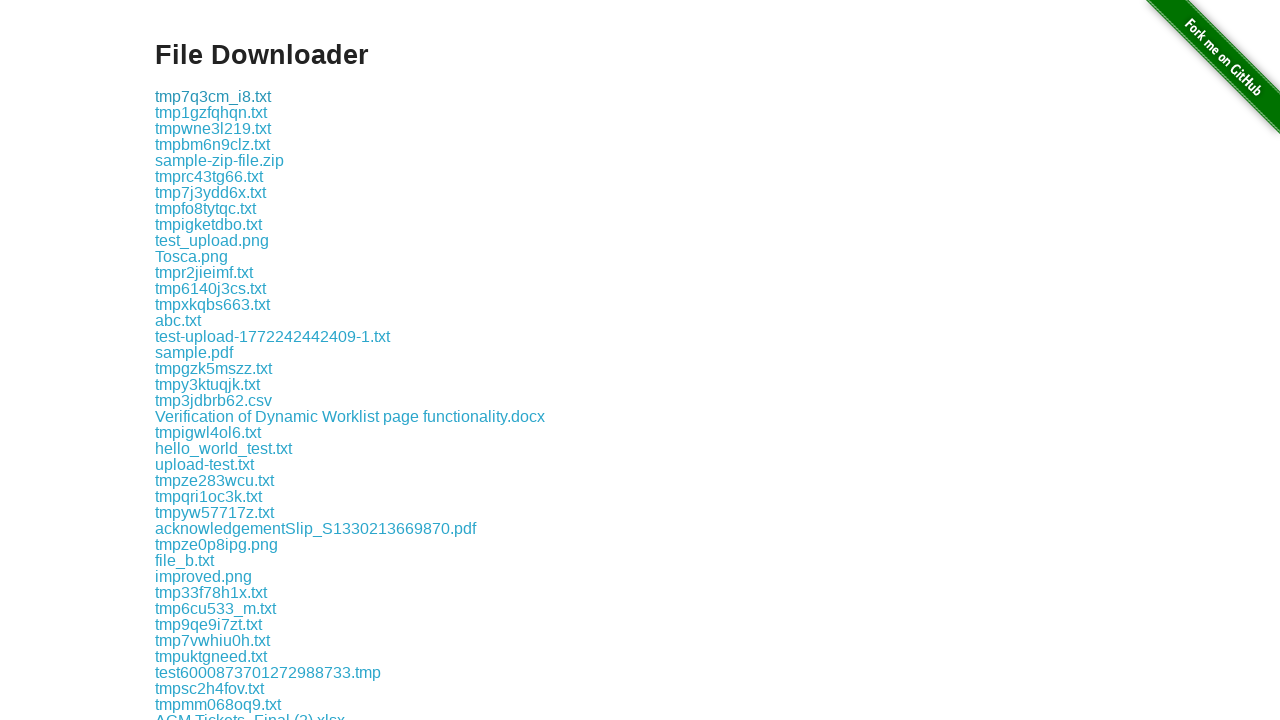